Simple test that navigates to Platzi.com homepage and verifies it loads

Starting URL: https://www.platzi.com

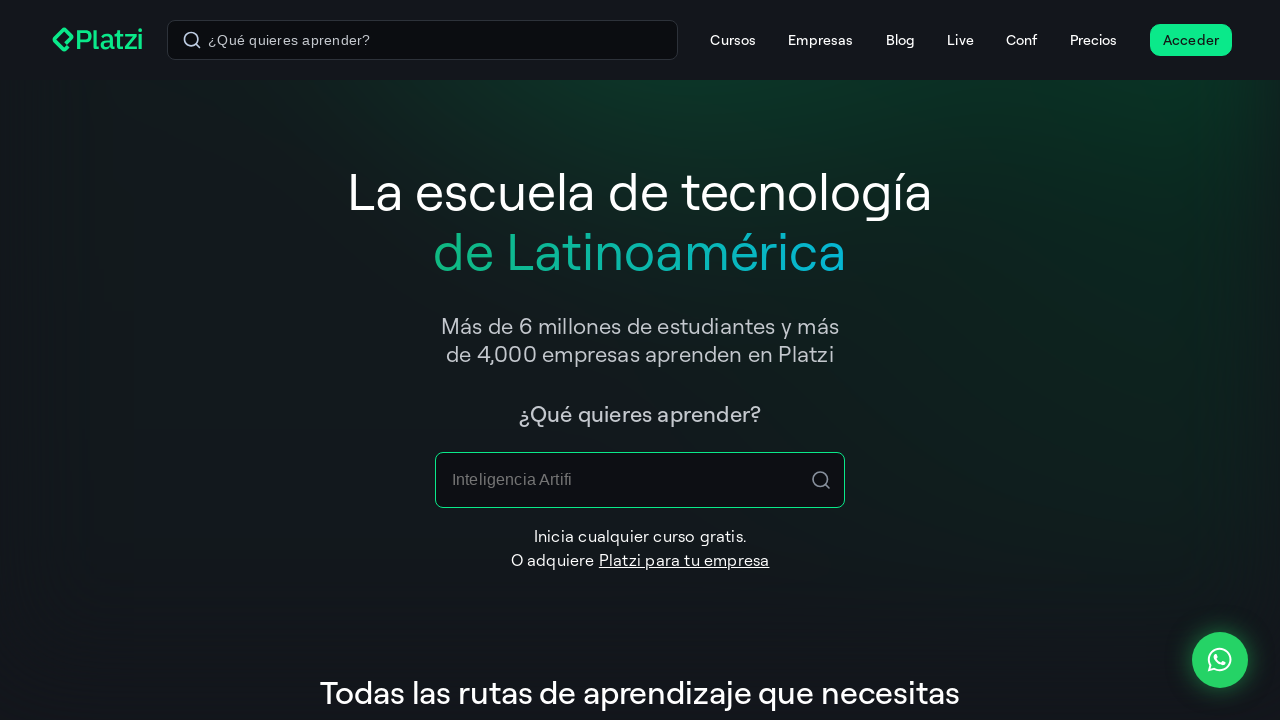

Waited for DOM content to load
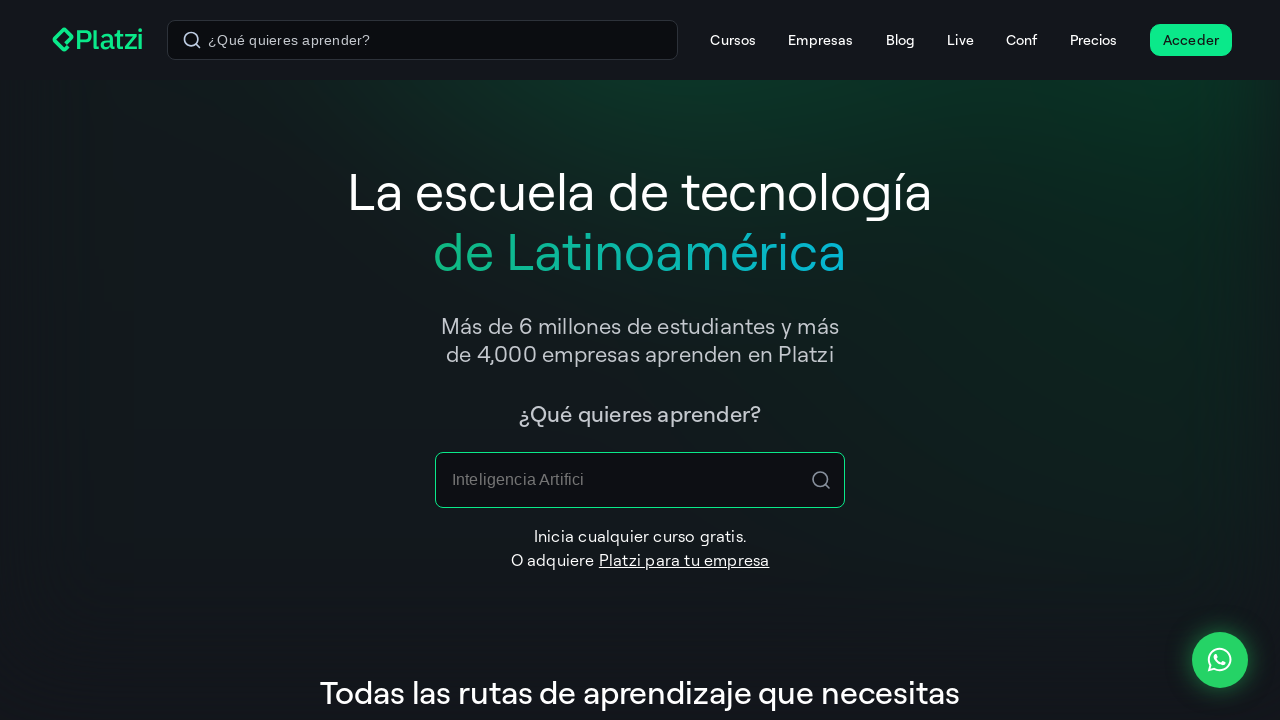

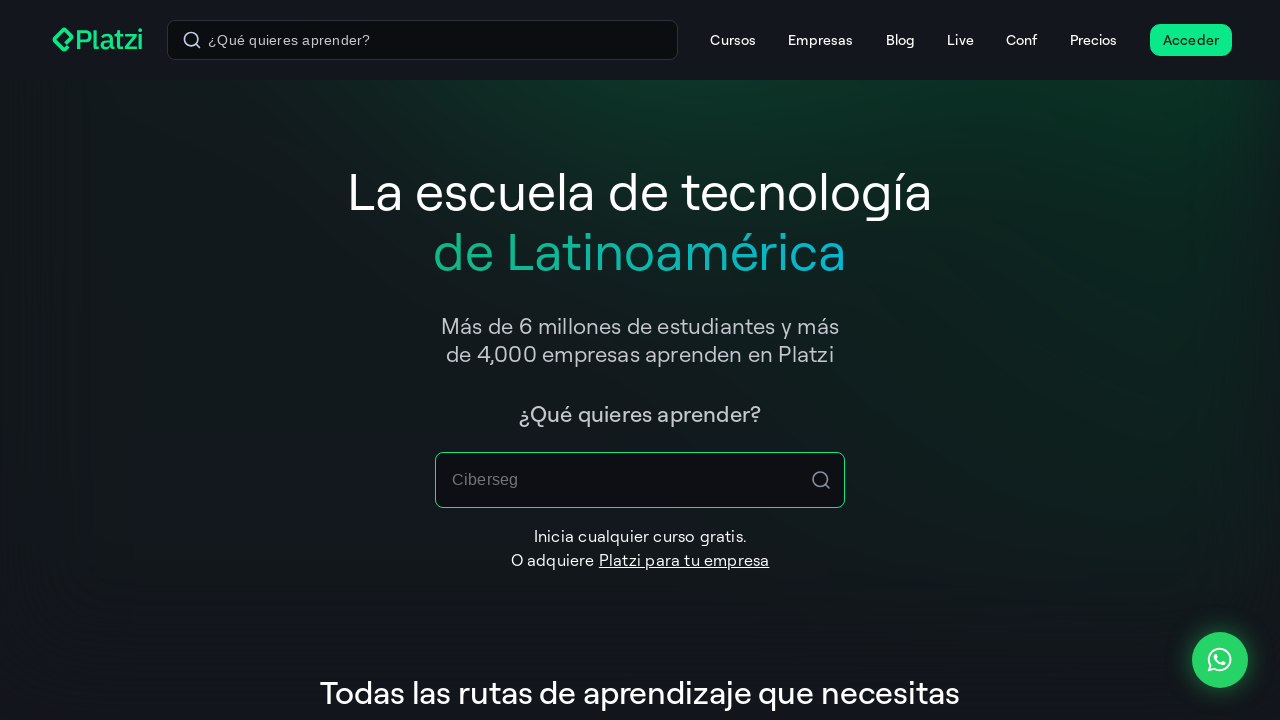